Verifies that the second button's value is not equal to a specific incorrect text

Starting URL: https://kristinek.github.io/site/examples/locators

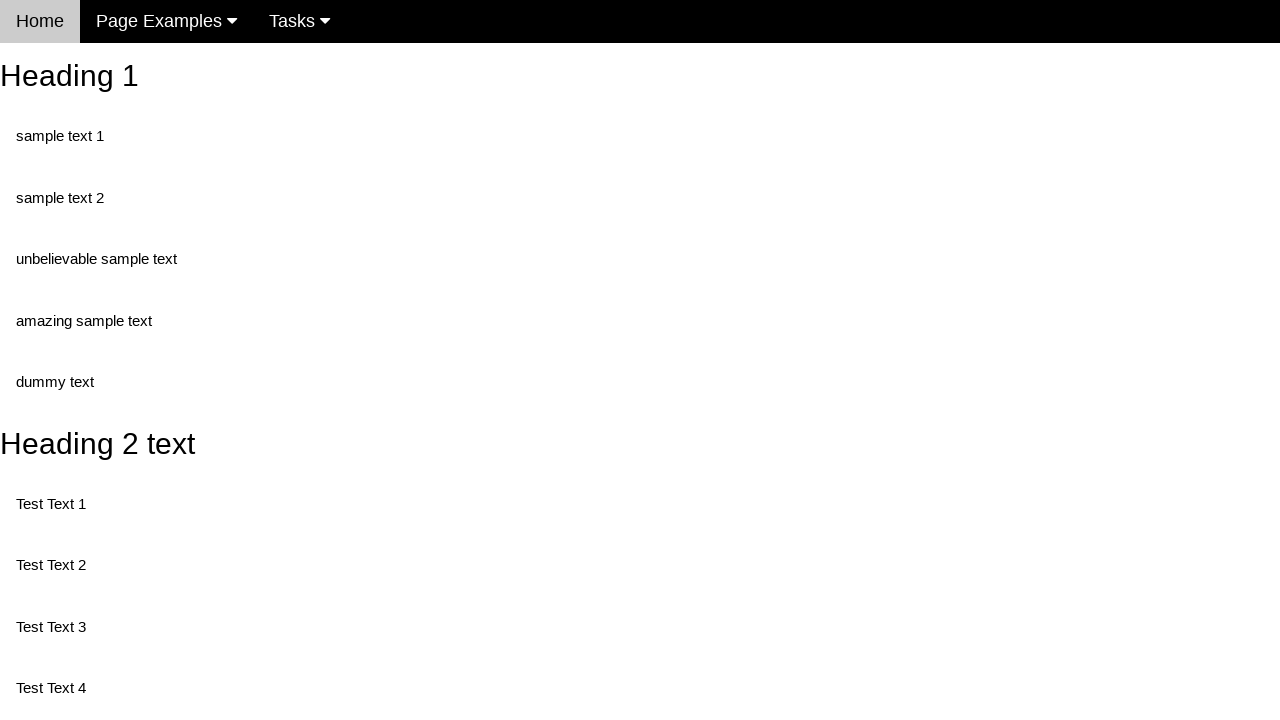

Navigated to locators example page
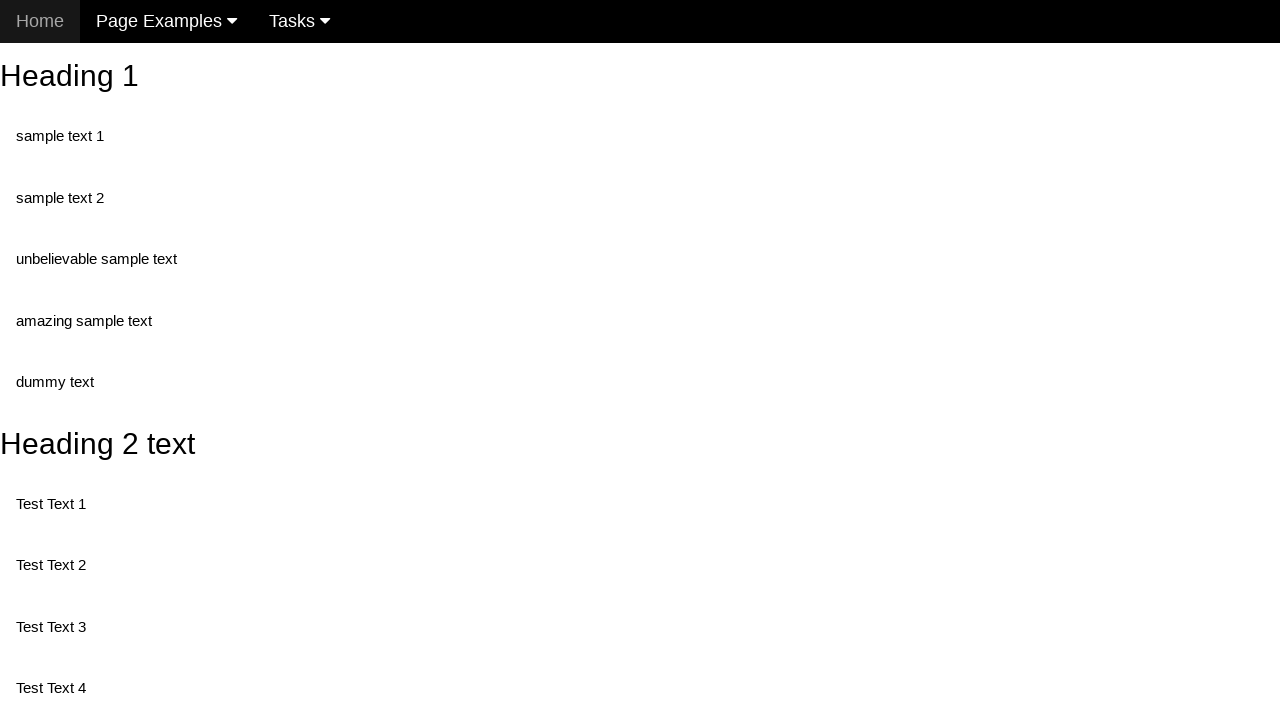

Retrieved value attribute from second button element
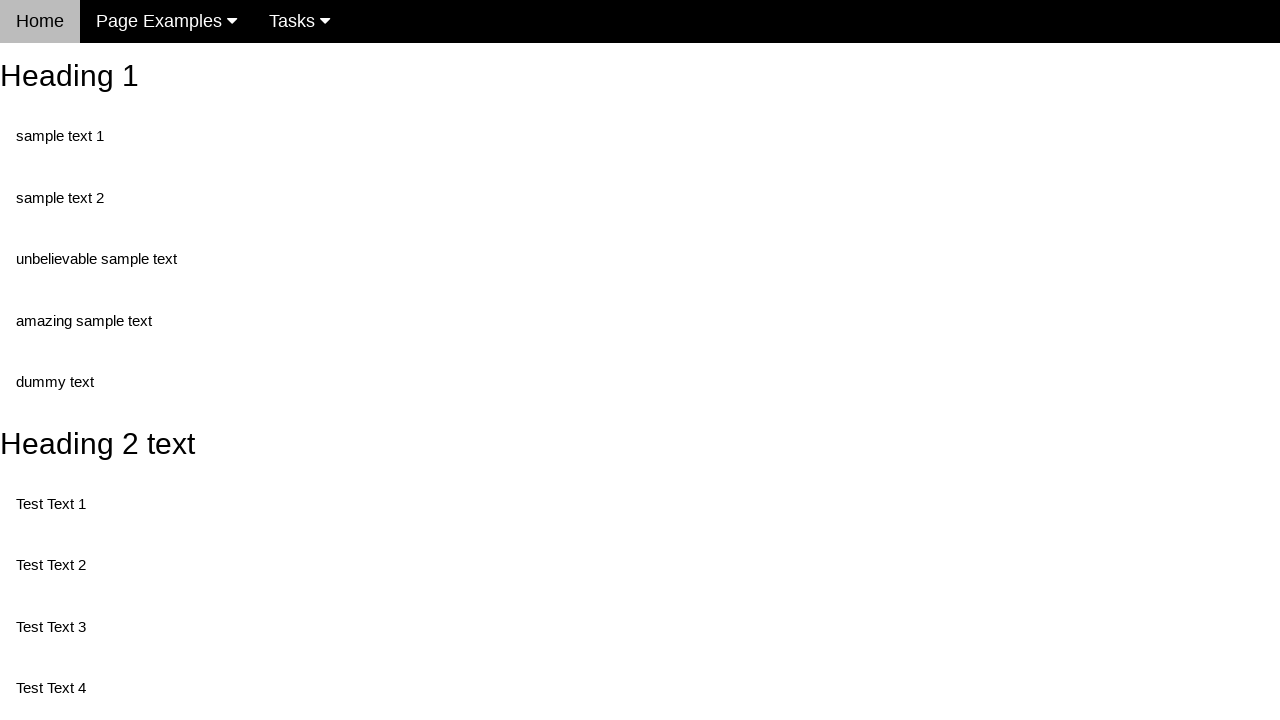

Verified that second button's value is not equal to 'This is a button'
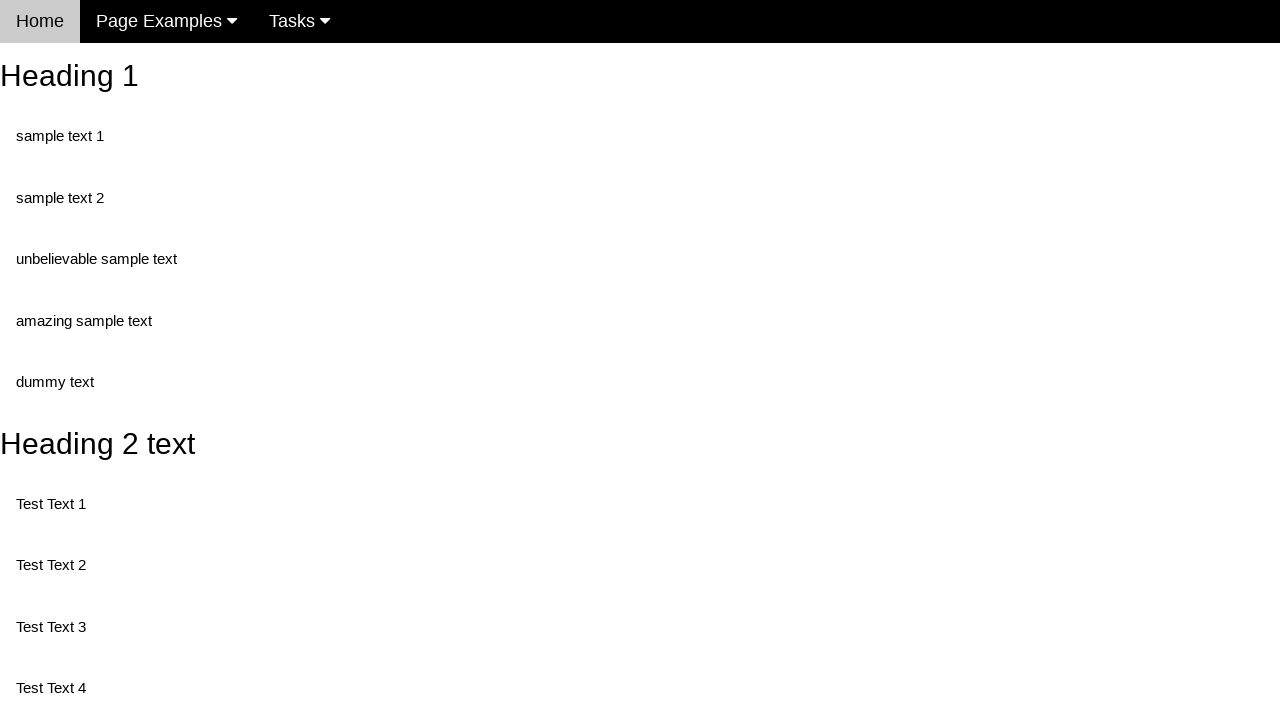

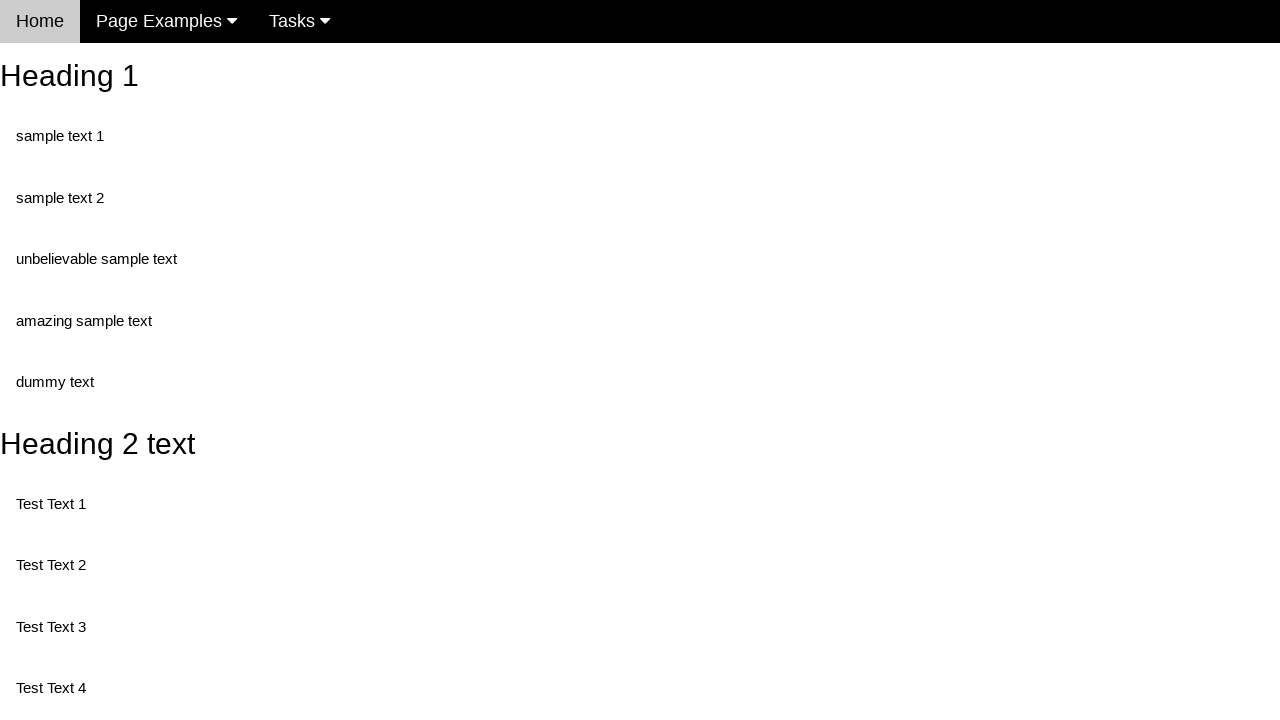